Tests browser window/tab switching functionality by clicking a link that opens a new tab (YouTube), switching to that tab, verifying it loaded, closing it, and switching back to the parent window.

Starting URL: https://freelance-learn-automation.vercel.app/login

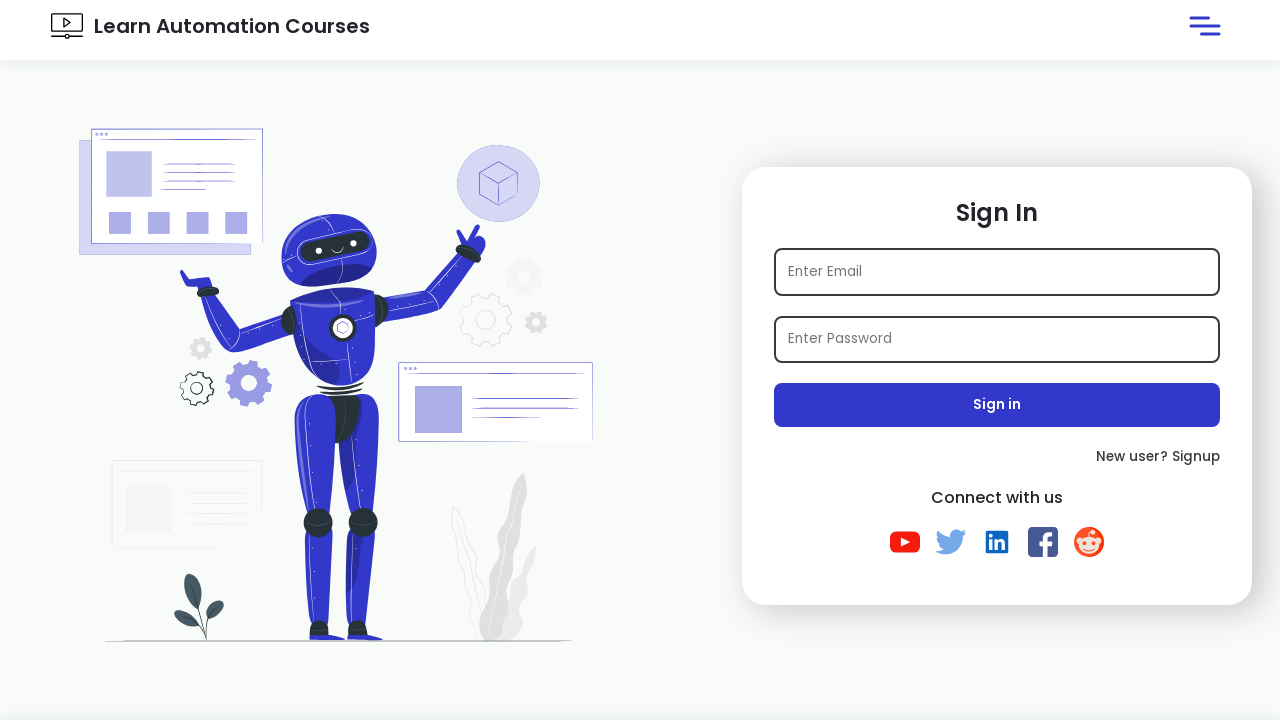

Clicked link containing 'MukeshOtwani' to open new tab at (905, 542) on xpath=//a[contains(@href,'MukeshOtwani')] >> nth=0
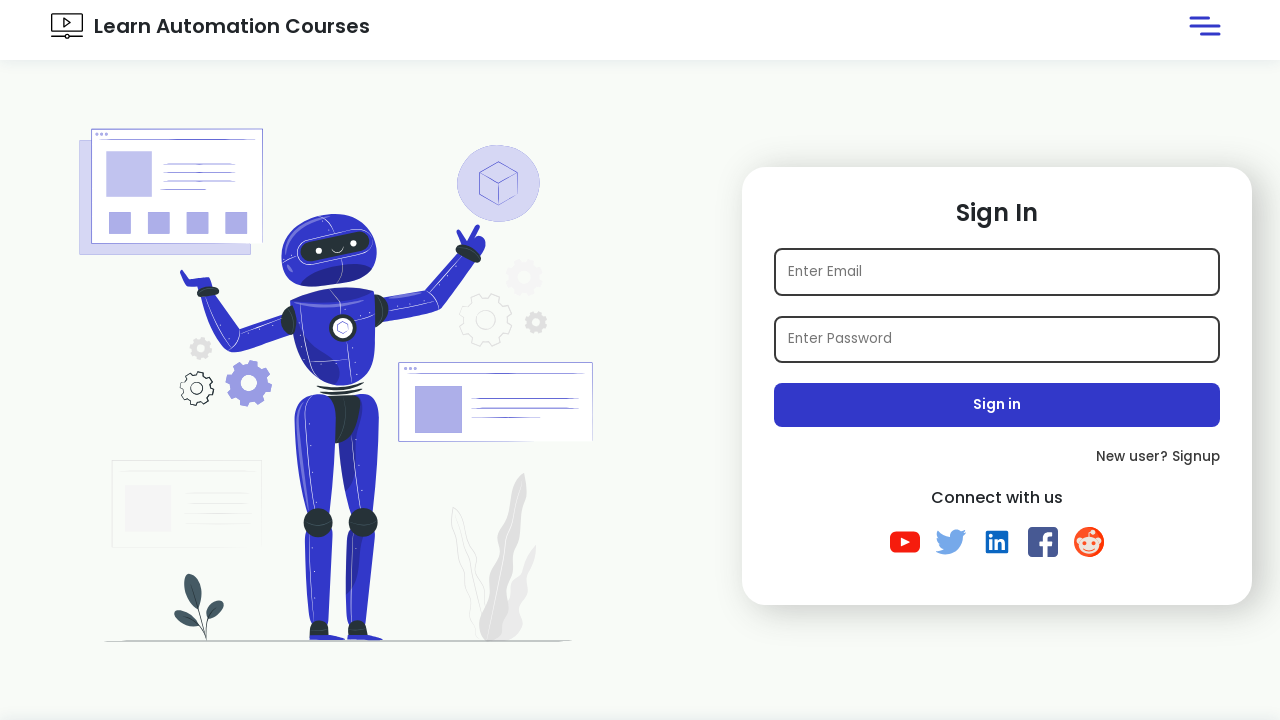

Retrieved reference to newly opened child tab
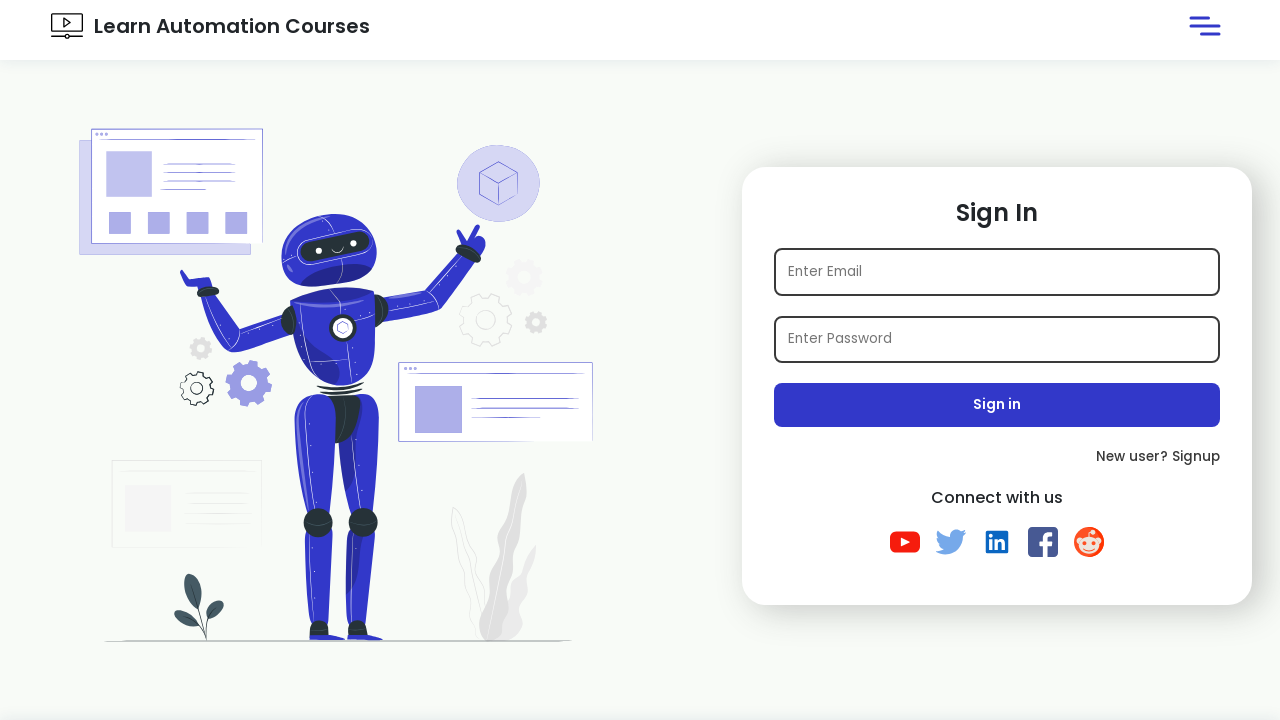

Child tab finished loading
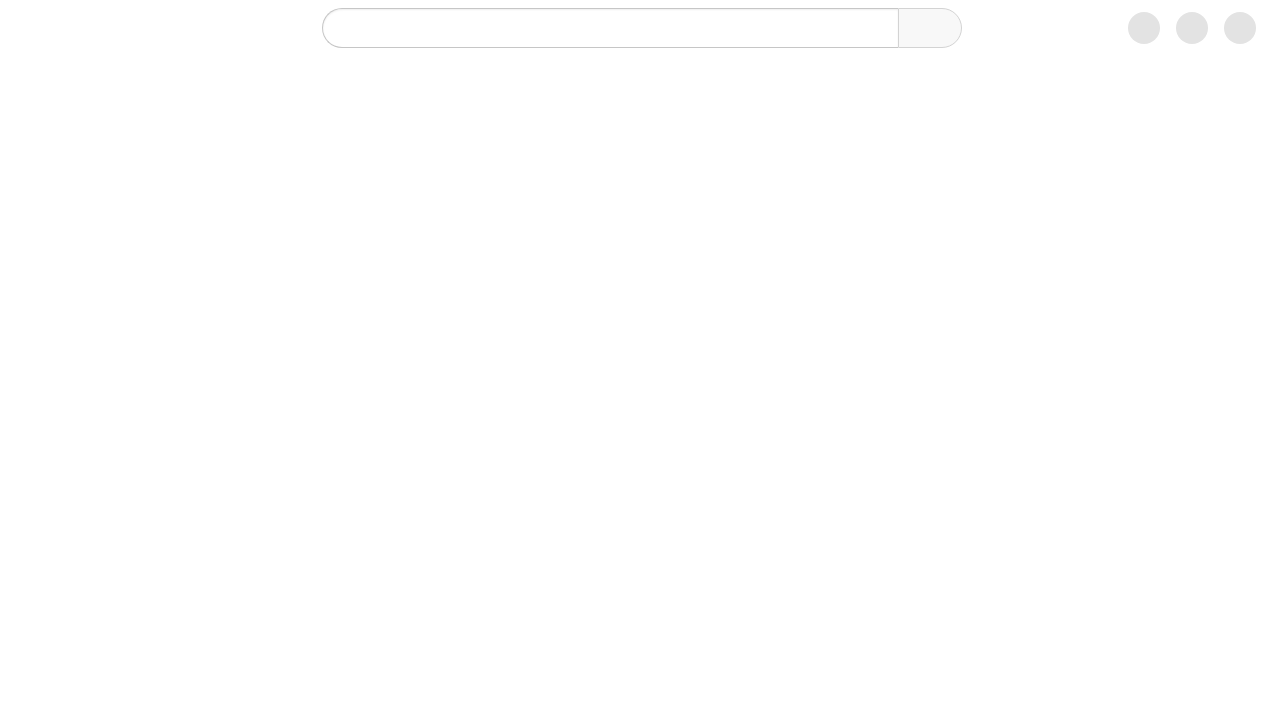

Retrieved child tab title: Mukesh otwani - YouTube
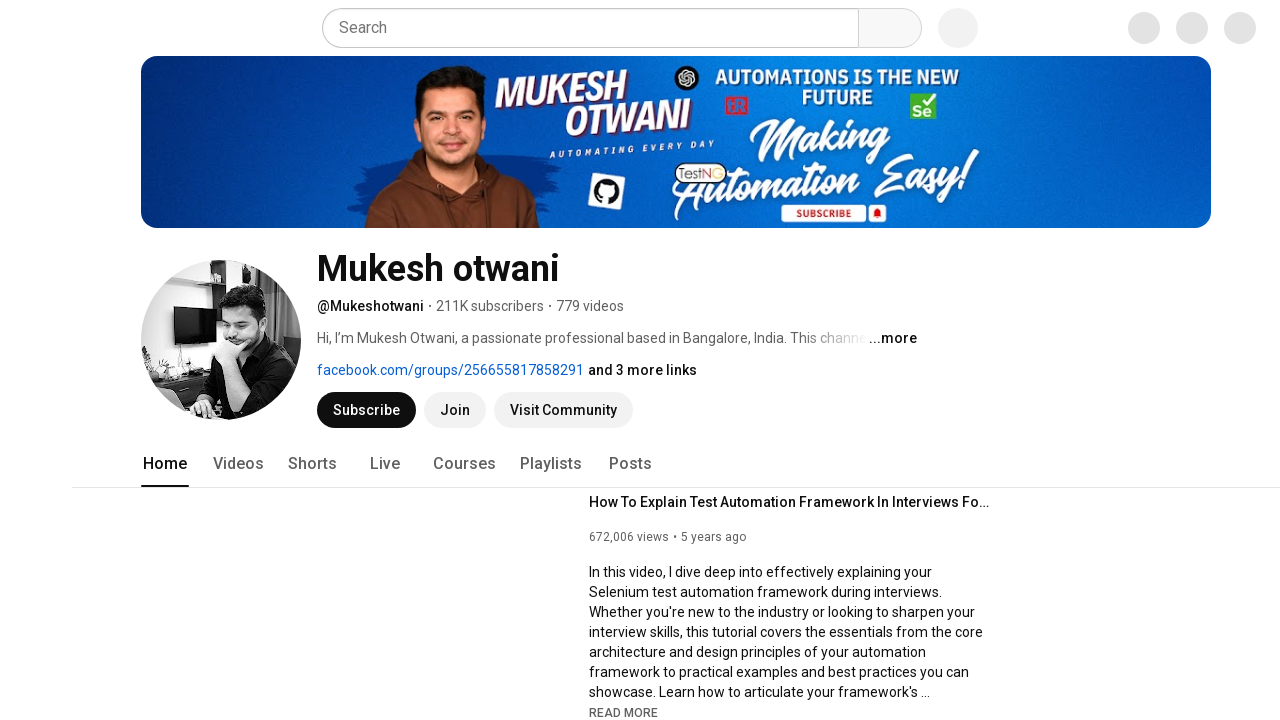

Verified child tab is YouTube page
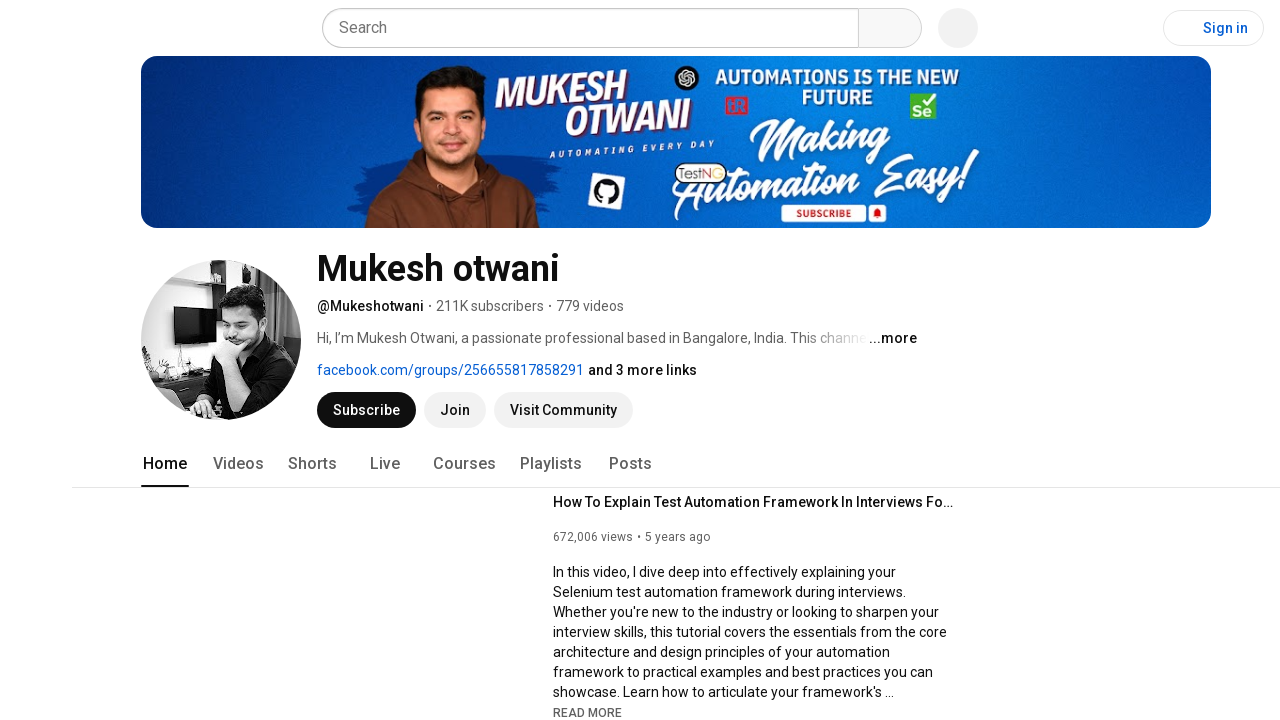

Closed child tab
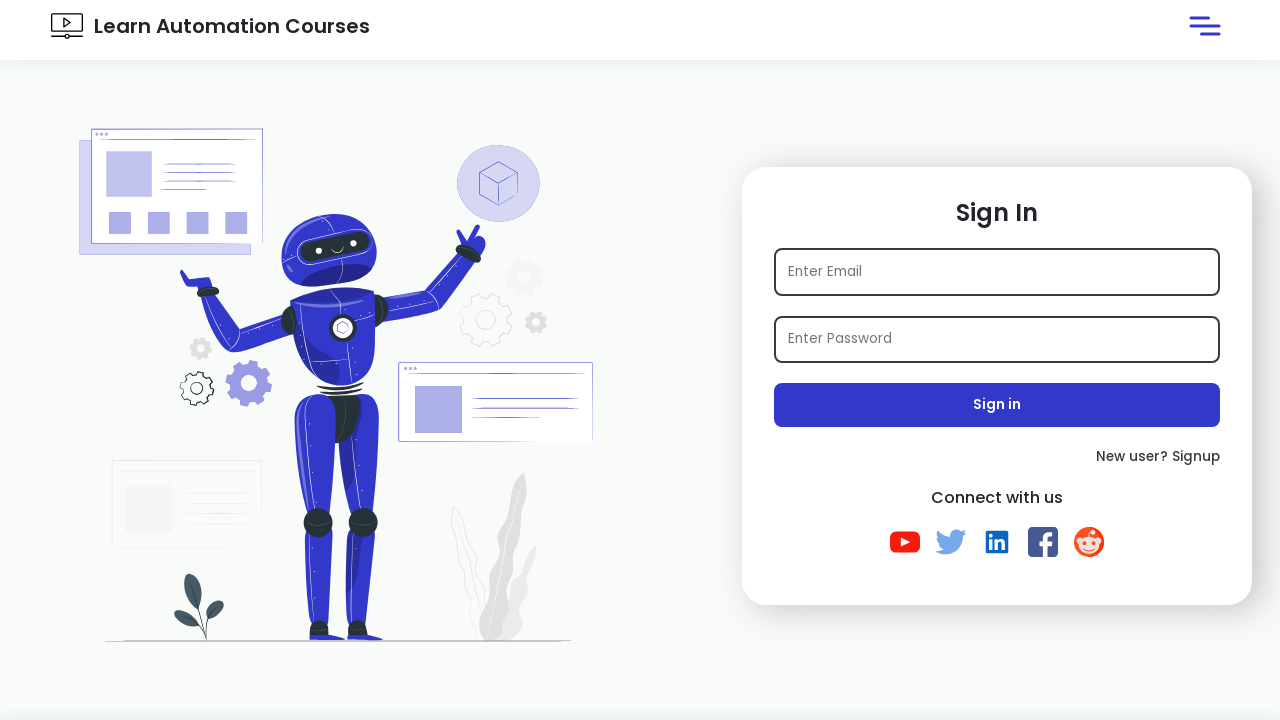

Brought parent tab to front
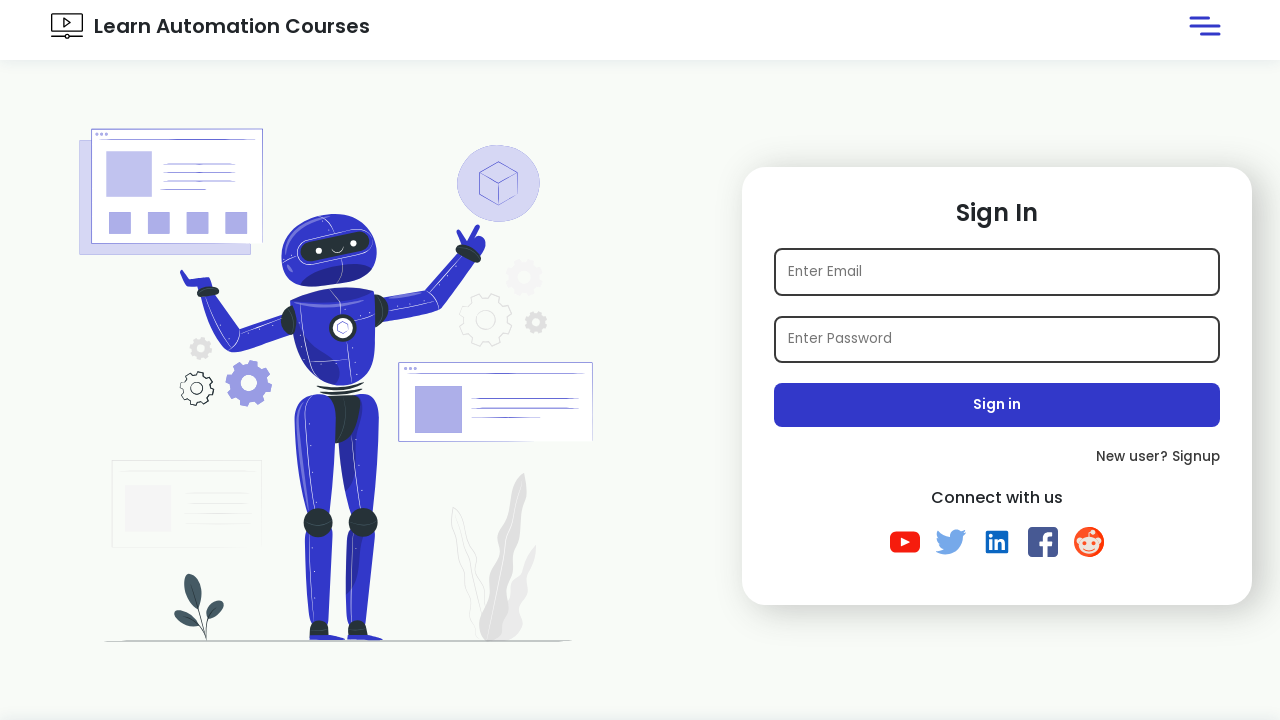

Verified successfully switched back to parent tab with 'Courses' in title
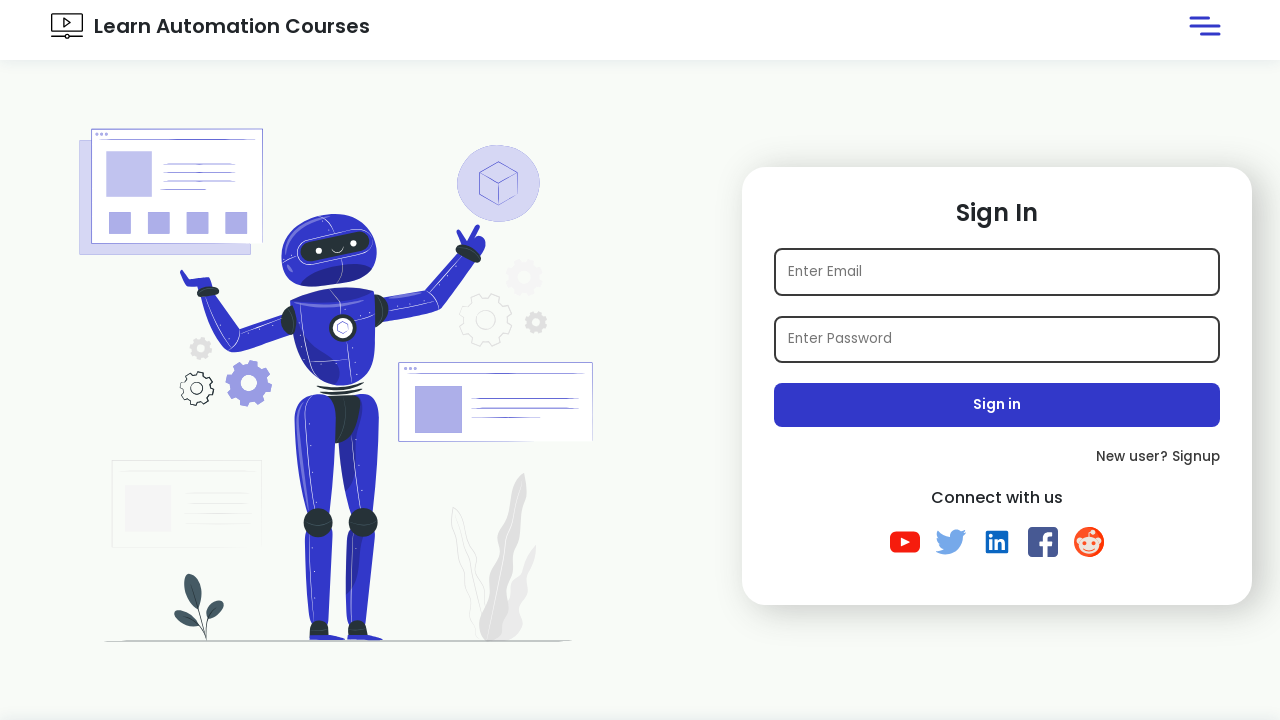

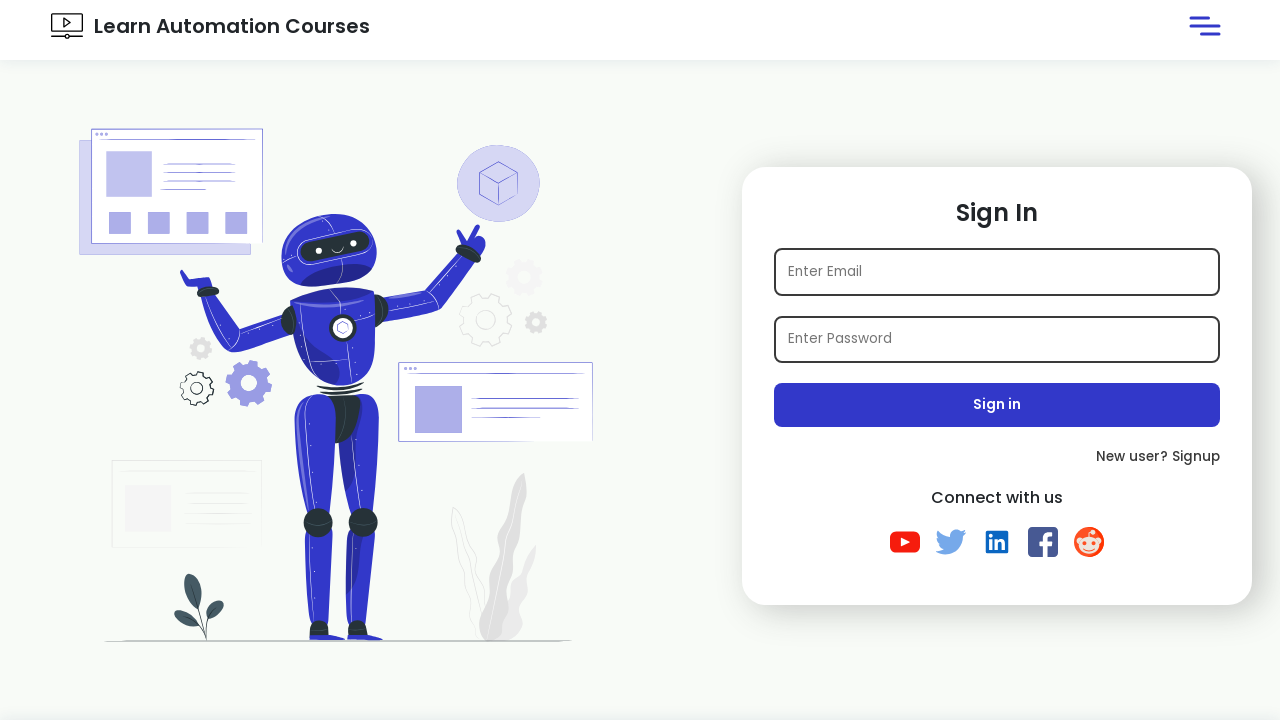